Tests right-click context menu functionality and alert handling

Starting URL: http://swisnl.github.io/jQuery-contextMenu/demo.html

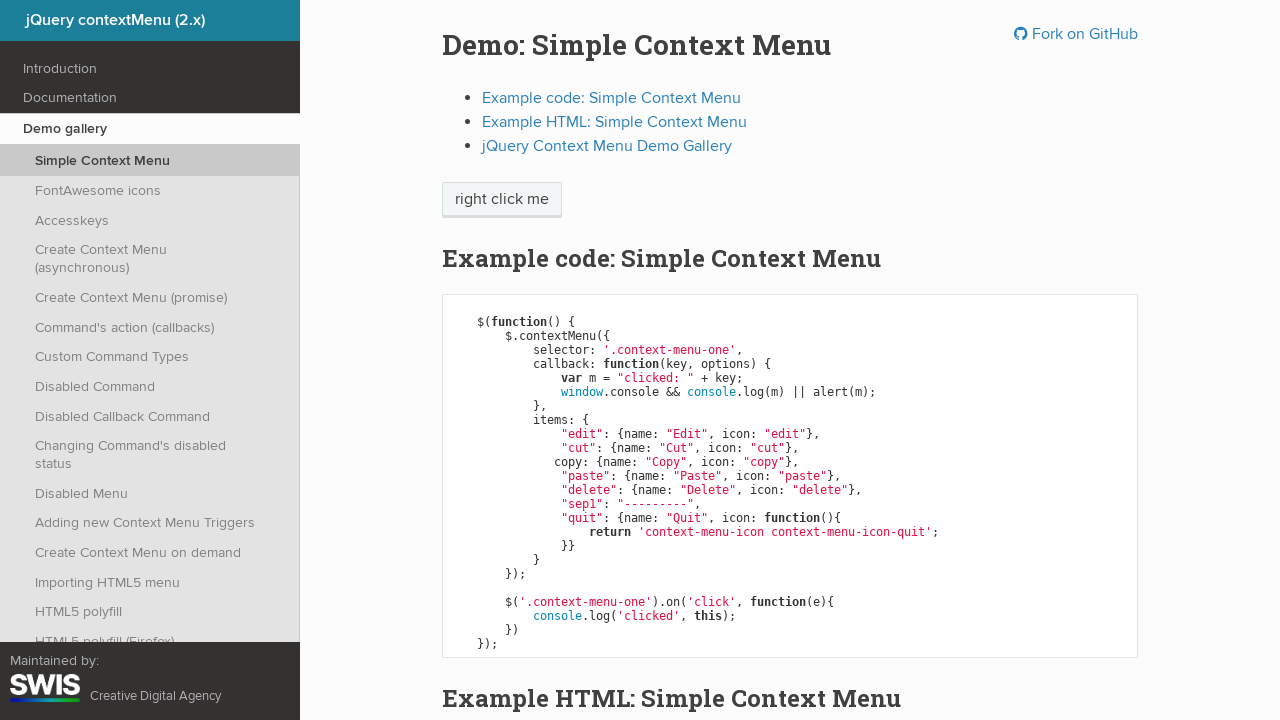

Right-clicked on 'right click me' element to open context menu at (502, 200) on span:has-text('right click me')
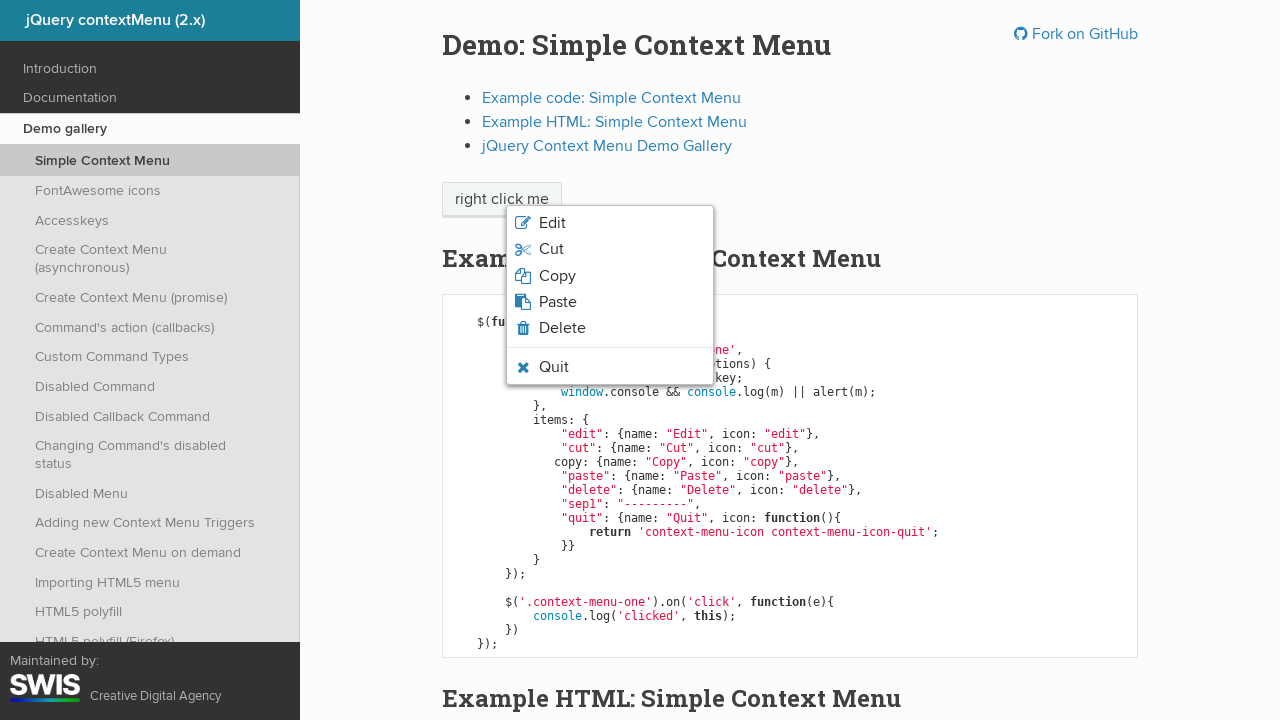

Hovered over paste option in context menu at (610, 302) on li.context-menu-icon-paste
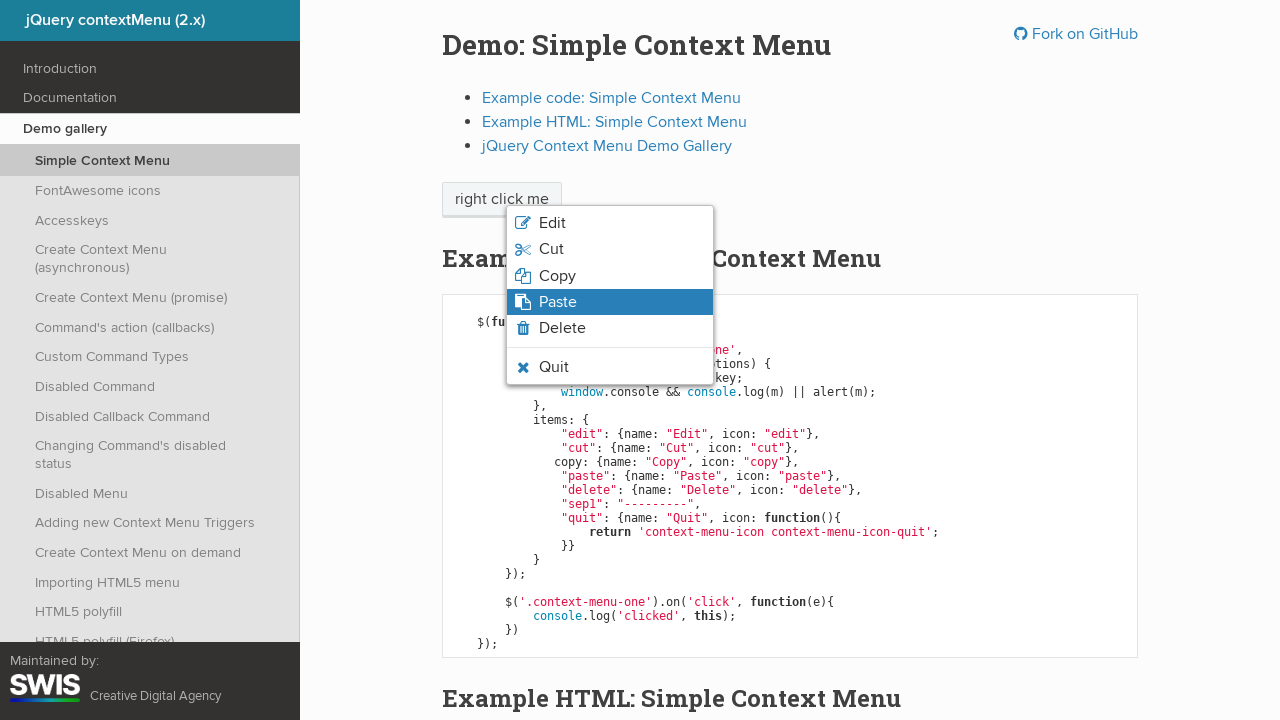

Clicked paste option from context menu at (610, 302) on li.context-menu-icon-paste
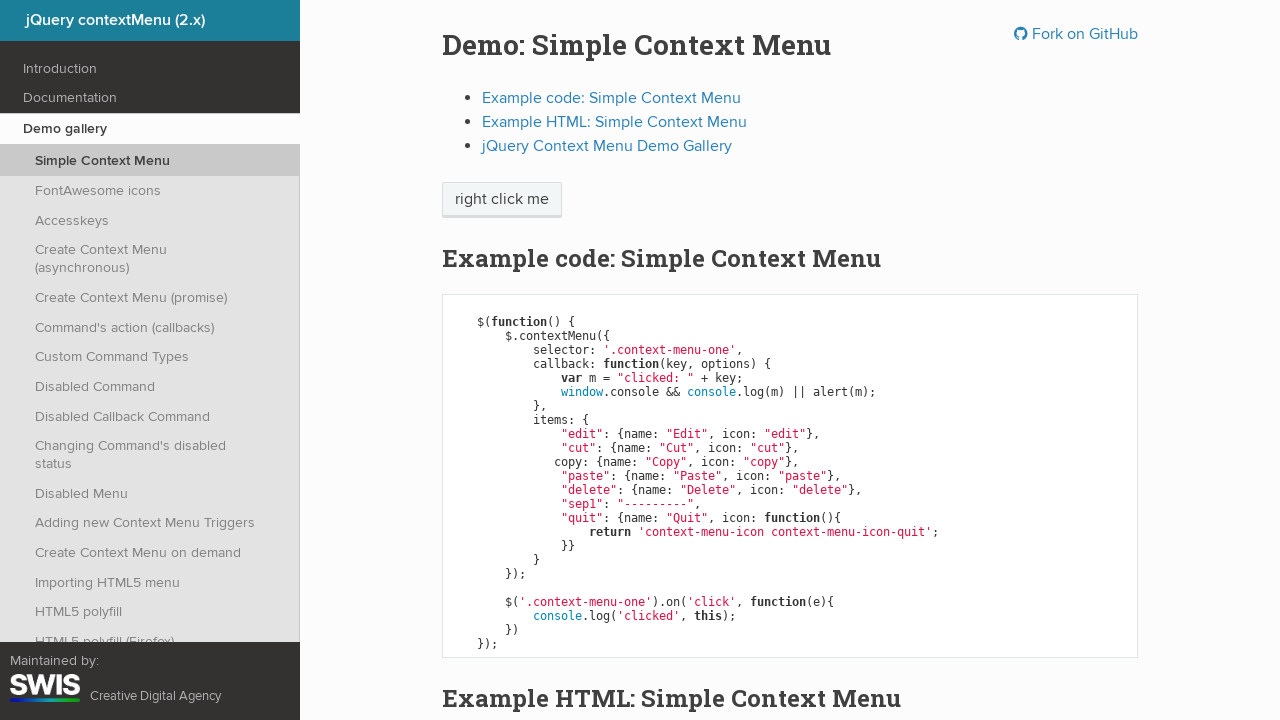

Set up dialog handler to accept alerts
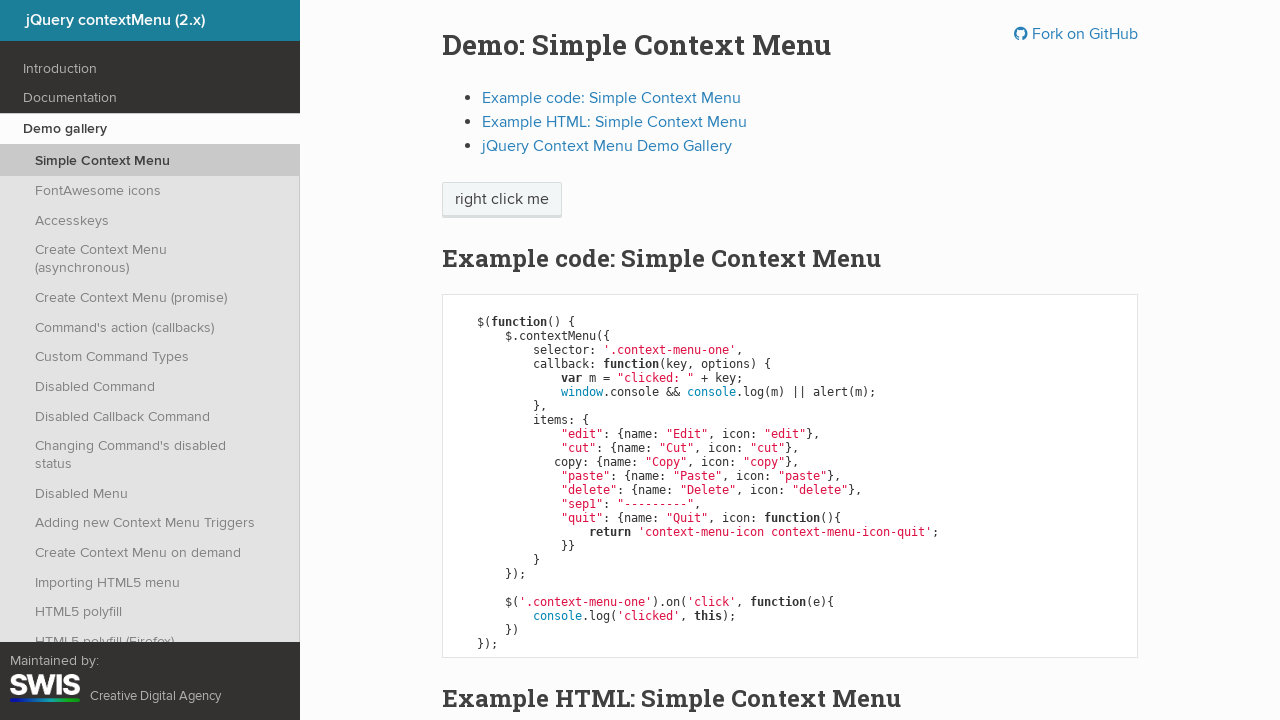

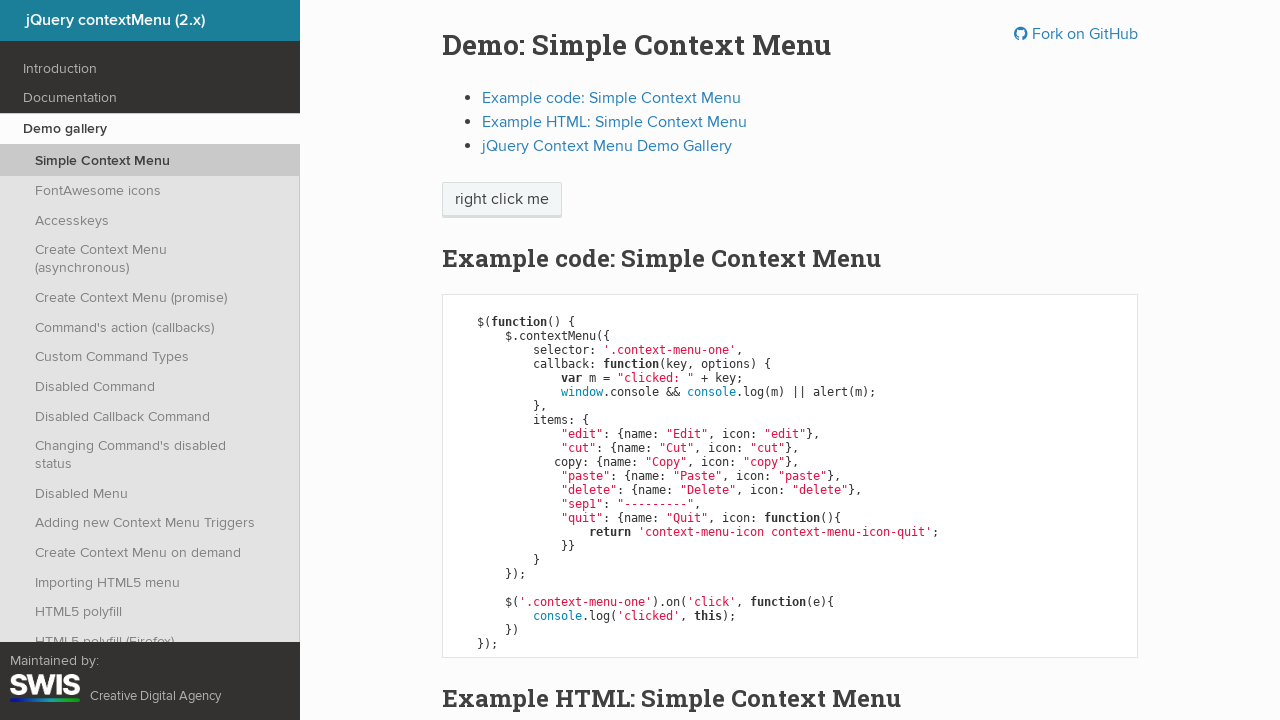